Tests handling a simple JavaScript alert by switching to an iframe, triggering the alert, and accepting it

Starting URL: https://www.w3schools.com/js/tryit.asp?filename=tryjs_prompt

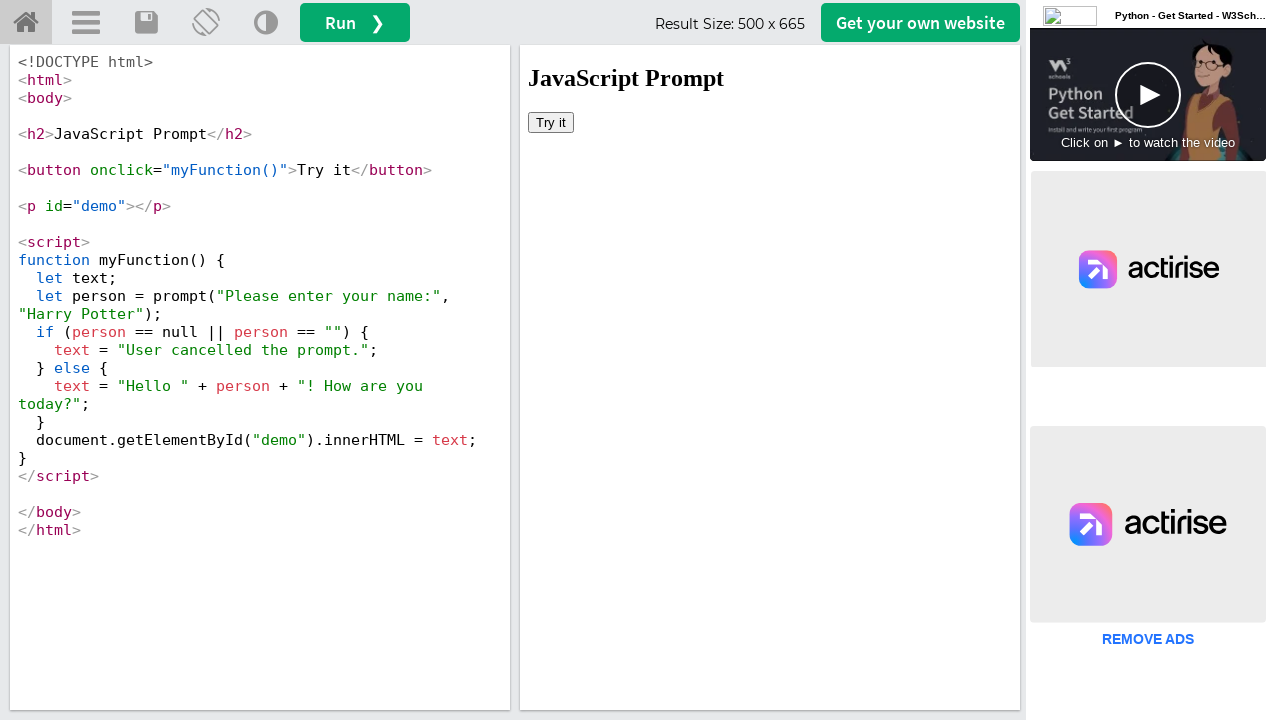

Located iframe#iframeResult containing the demo
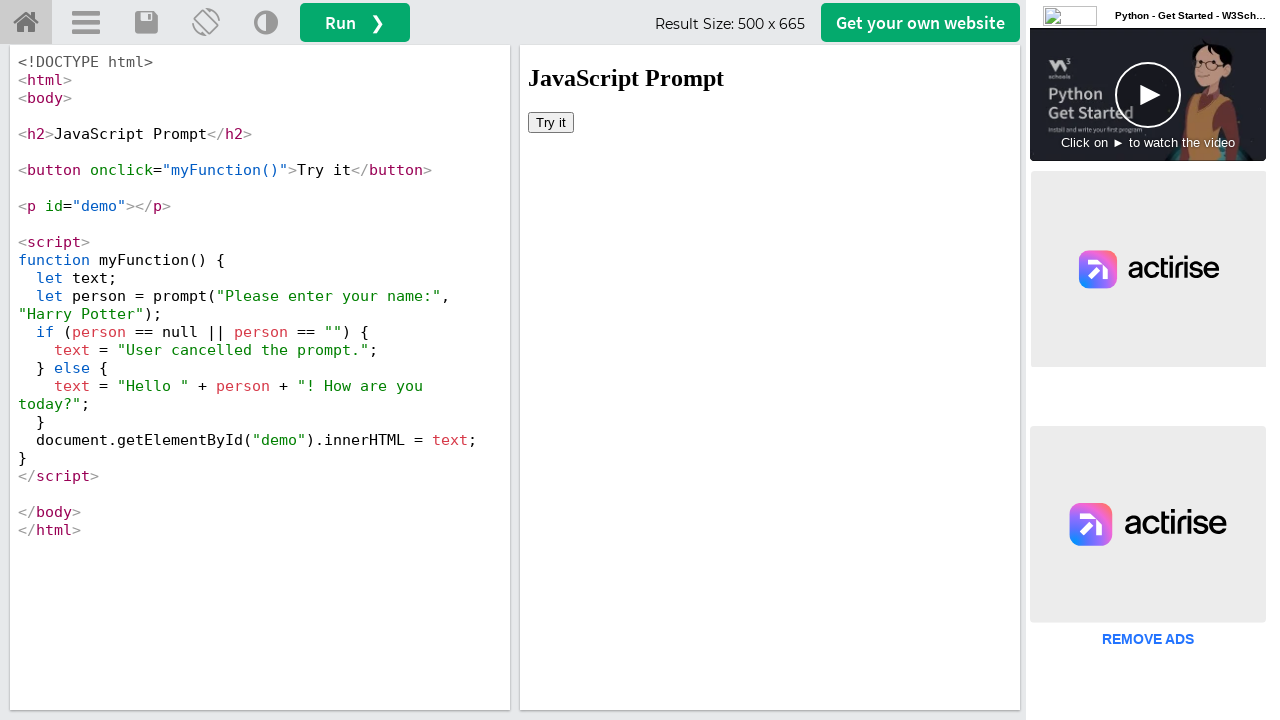

Clicked 'Try it' button to trigger JavaScript alert at (551, 122) on iframe#iframeResult >> internal:control=enter-frame >> xpath=//button[normalize-
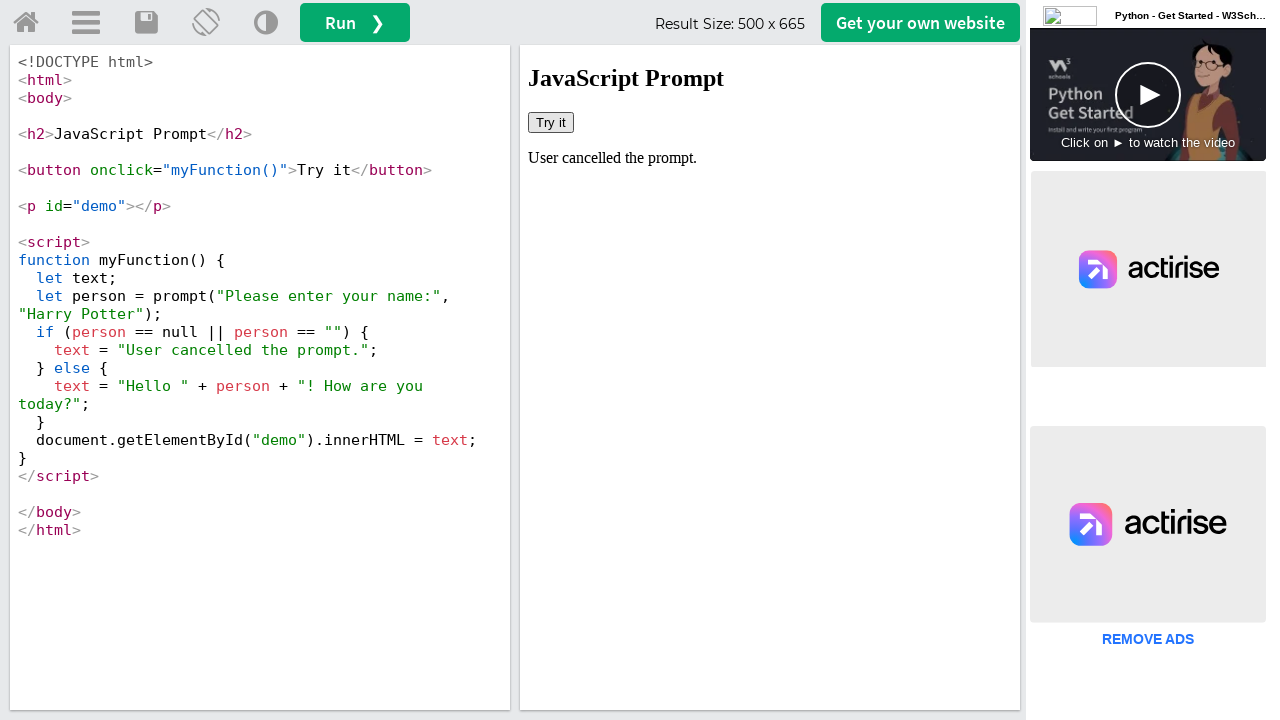

Set up dialog handler to accept the alert
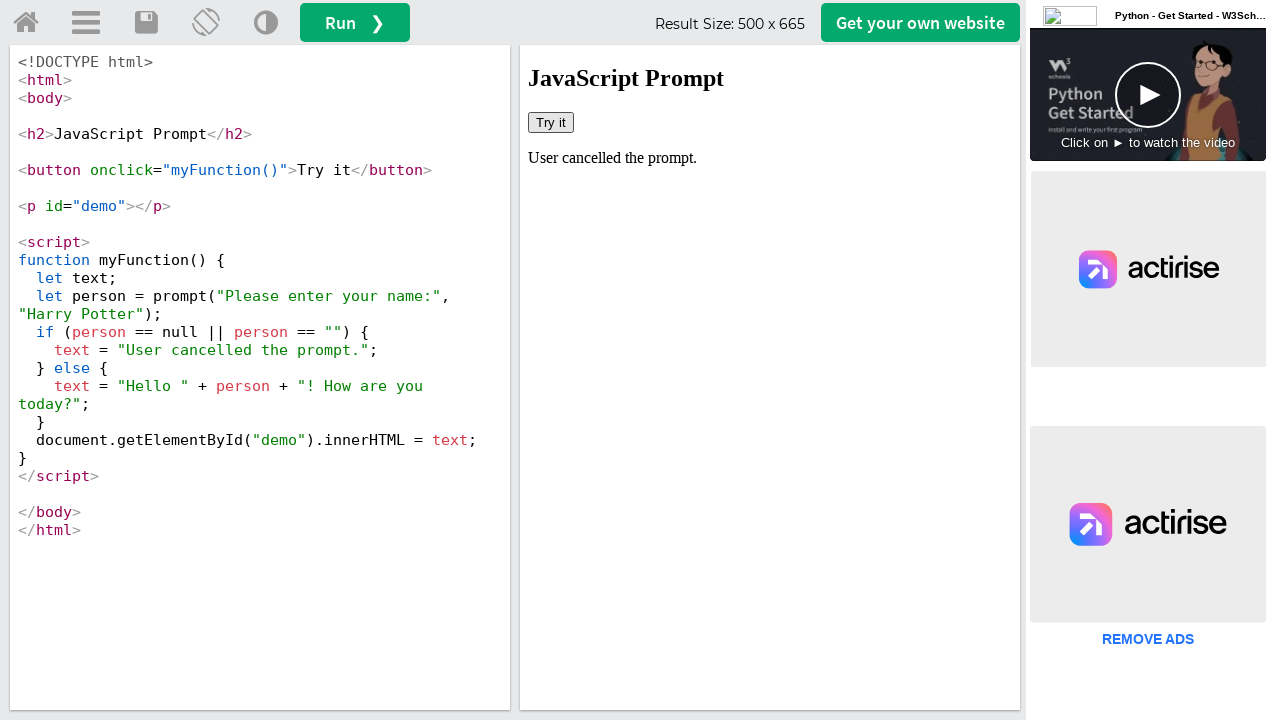

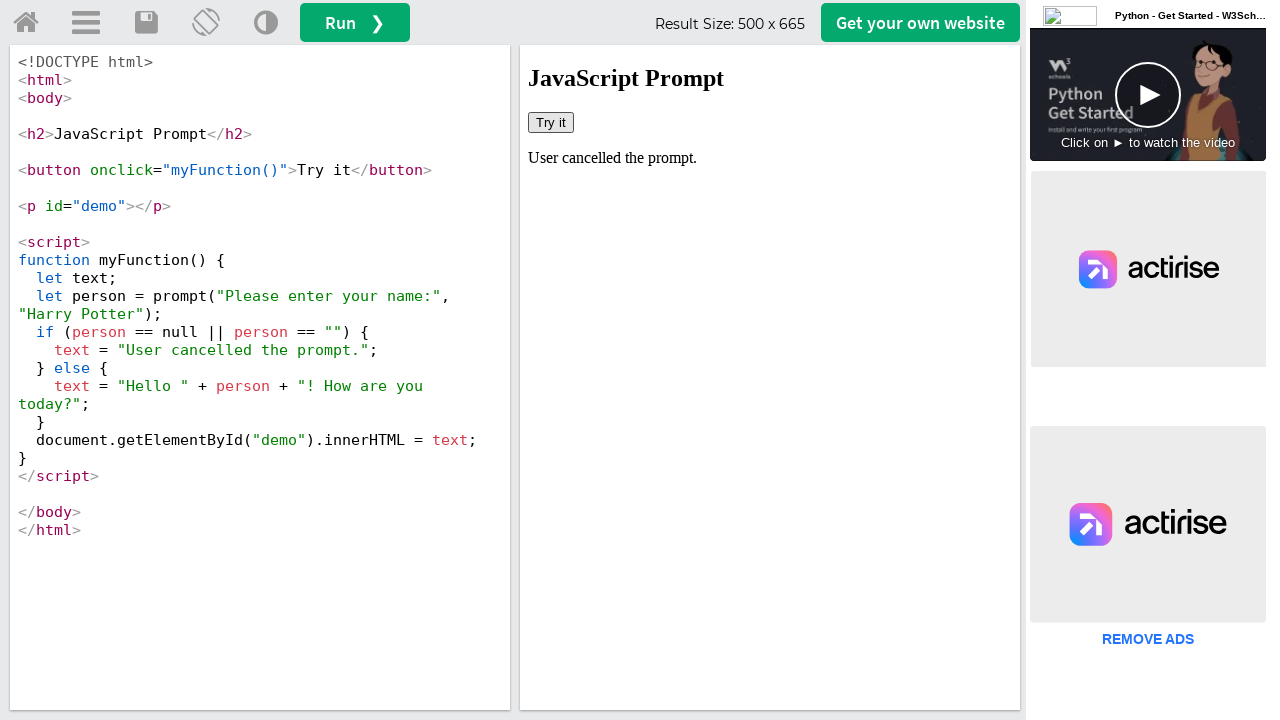